Tests opting out of A/B tests by adding an opt-out cookie after visiting the page, then refreshing to verify the page shows "No A/B Test" heading.

Starting URL: http://the-internet.herokuapp.com/abtest

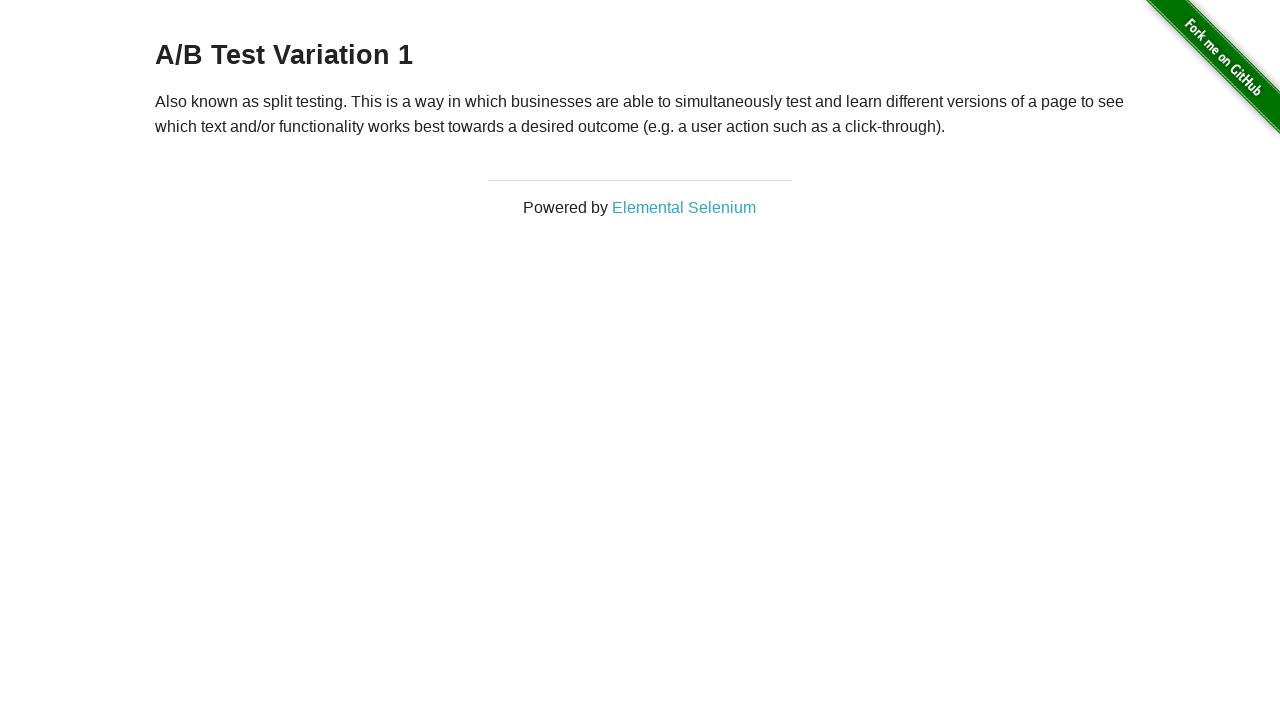

Located h3 heading element
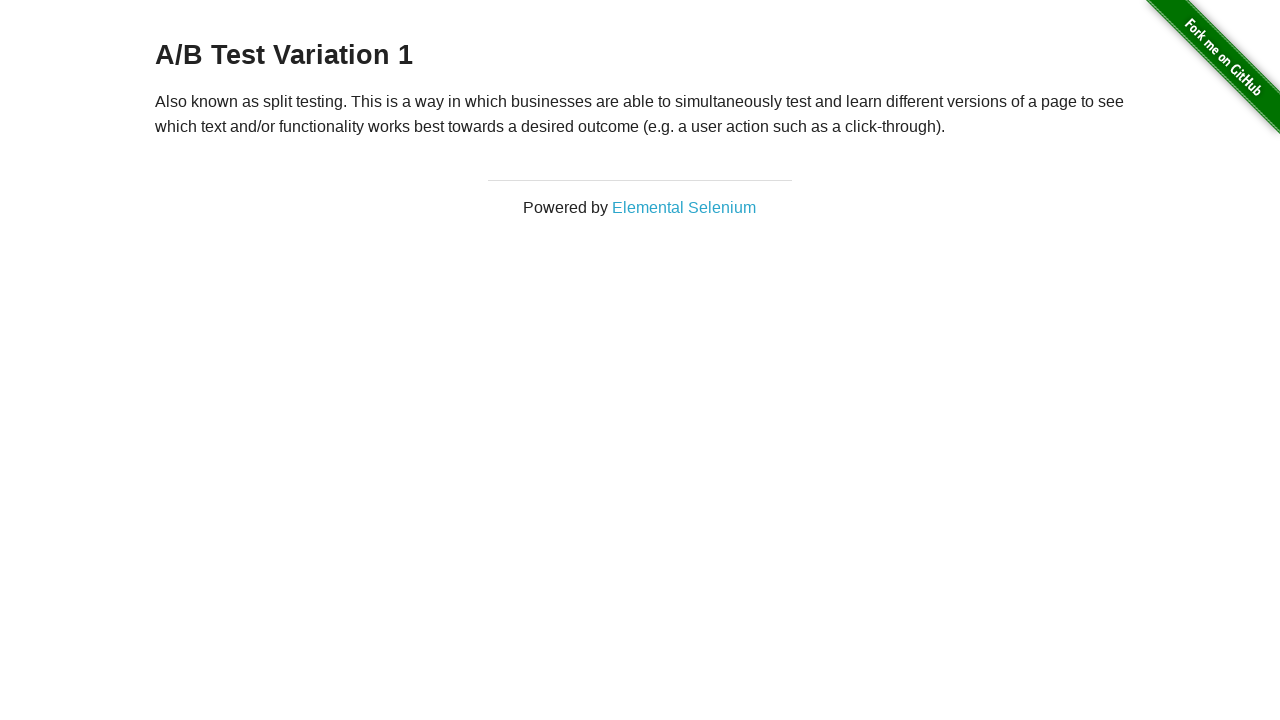

Waited for h3 heading to appear
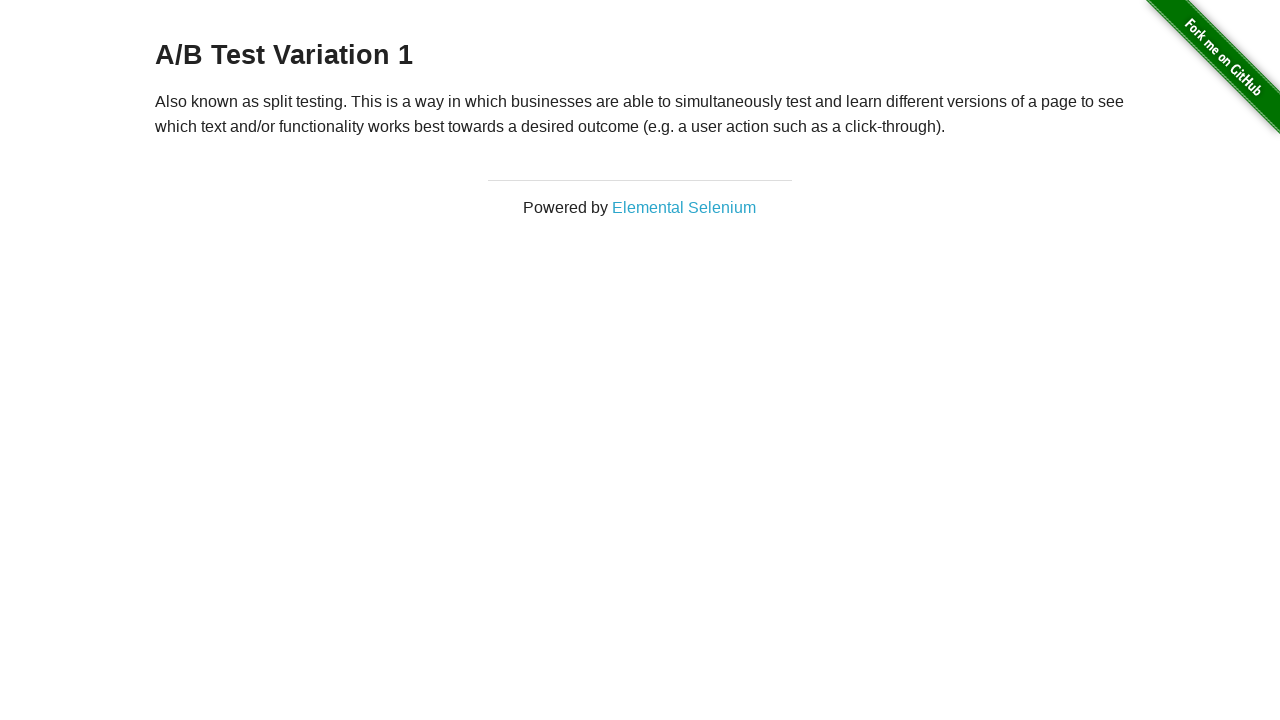

Added optimizelyOptOut cookie to opt out of A/B tests
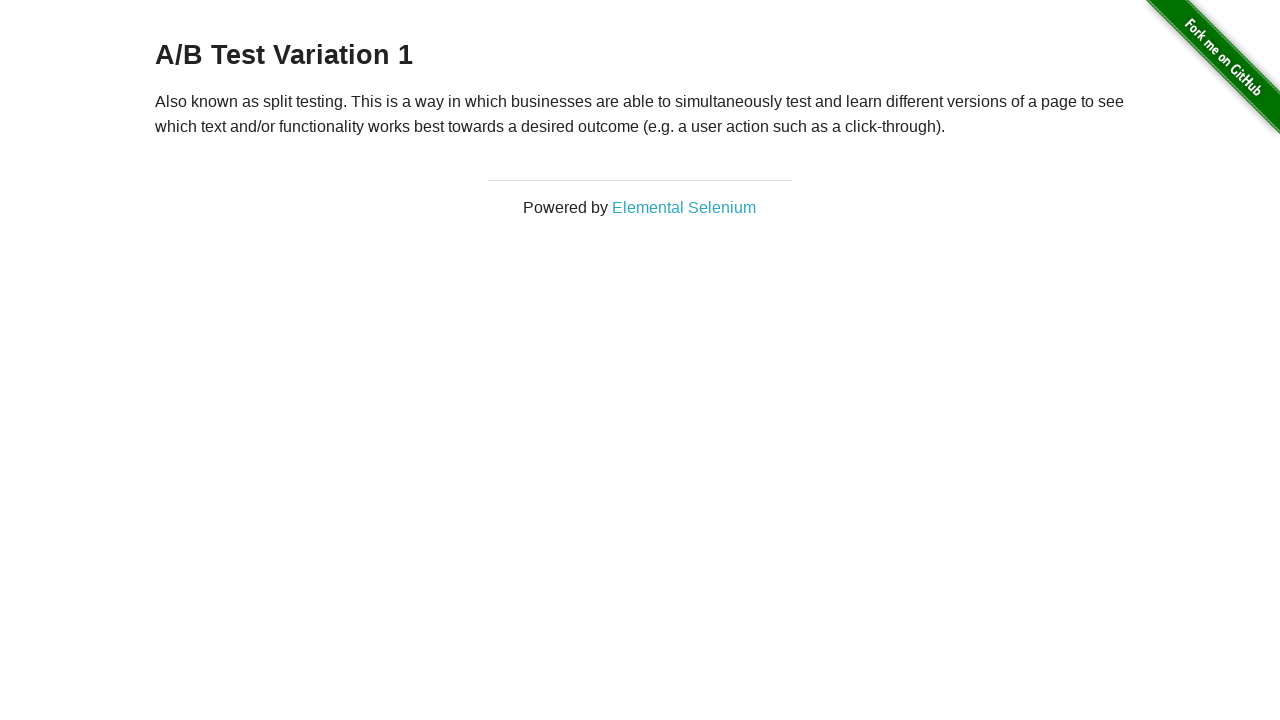

Reloaded page to apply opt-out cookie
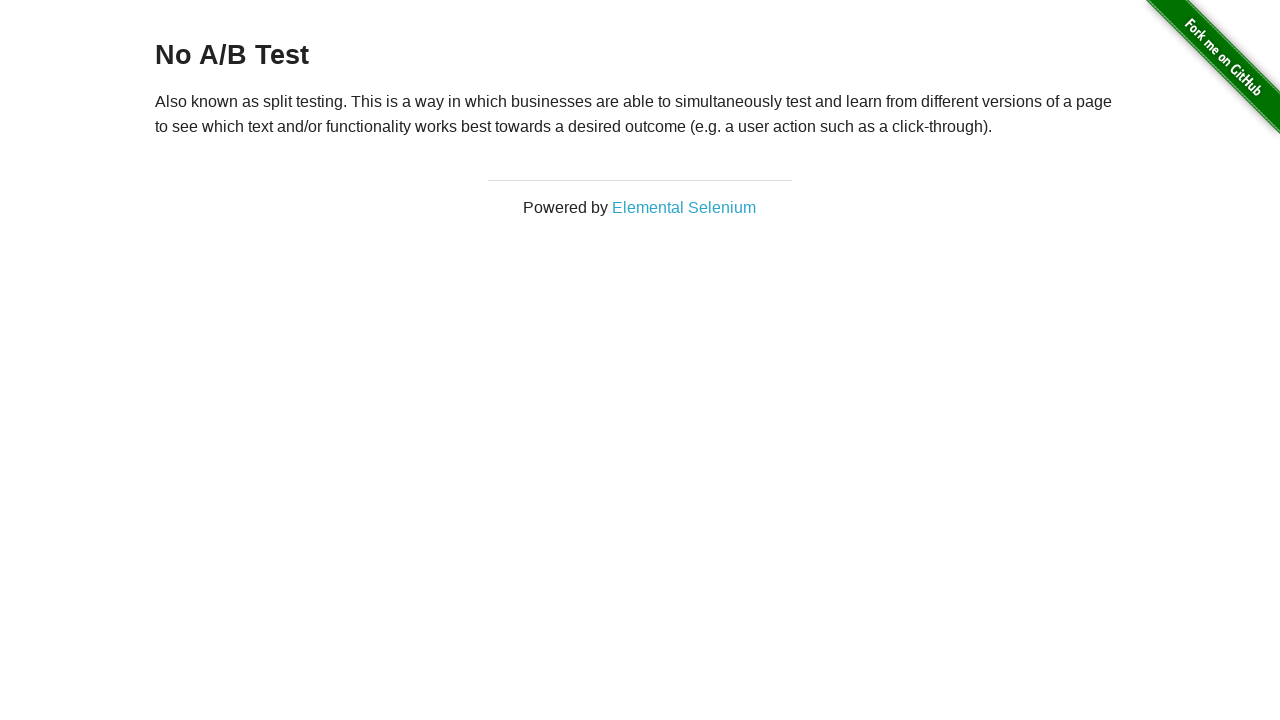

Waited for h3 heading to appear after page reload
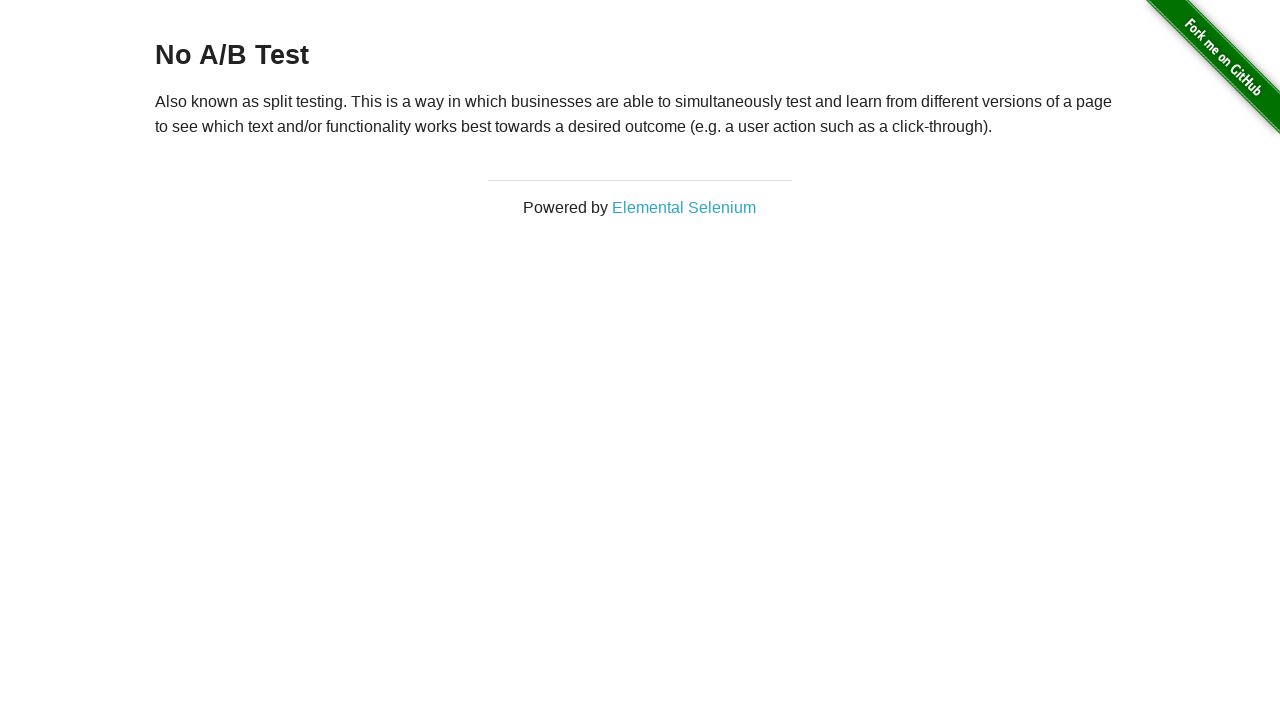

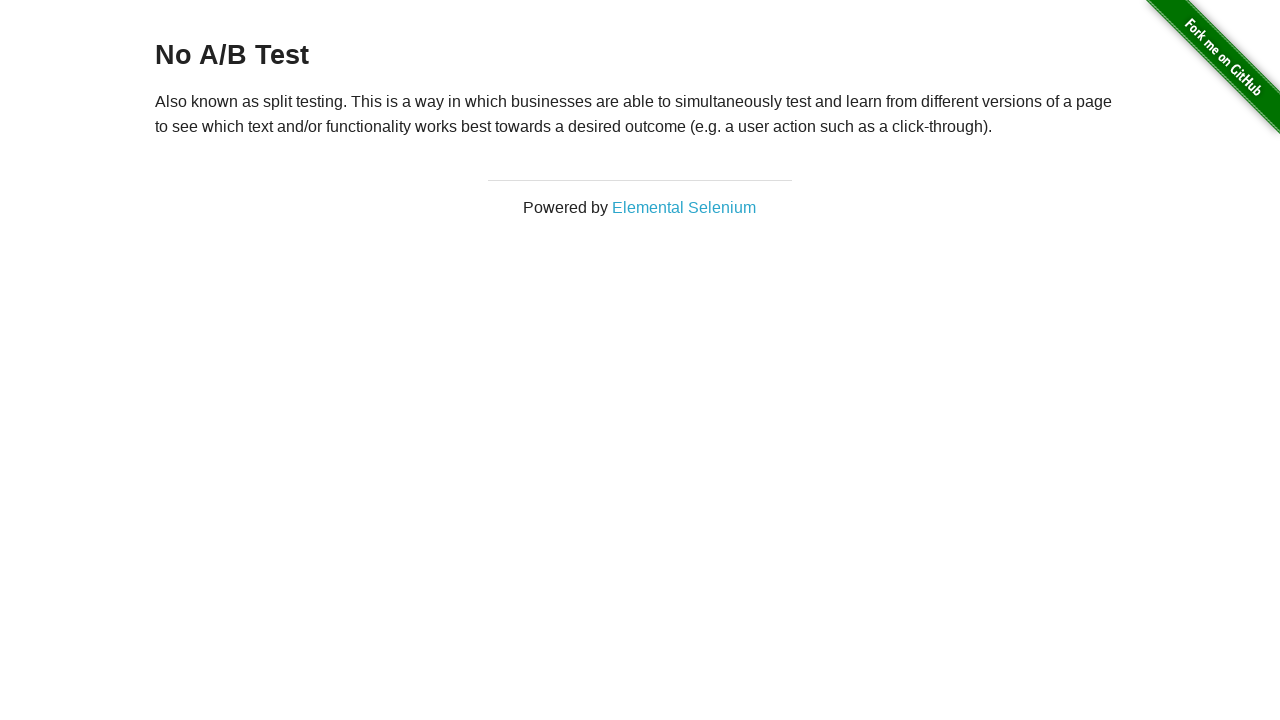